Tests dynamic origin/destination airport dropdowns and verifies trip type radio button functionality

Starting URL: https://rahulshettyacademy.com/dropdownsPractise/

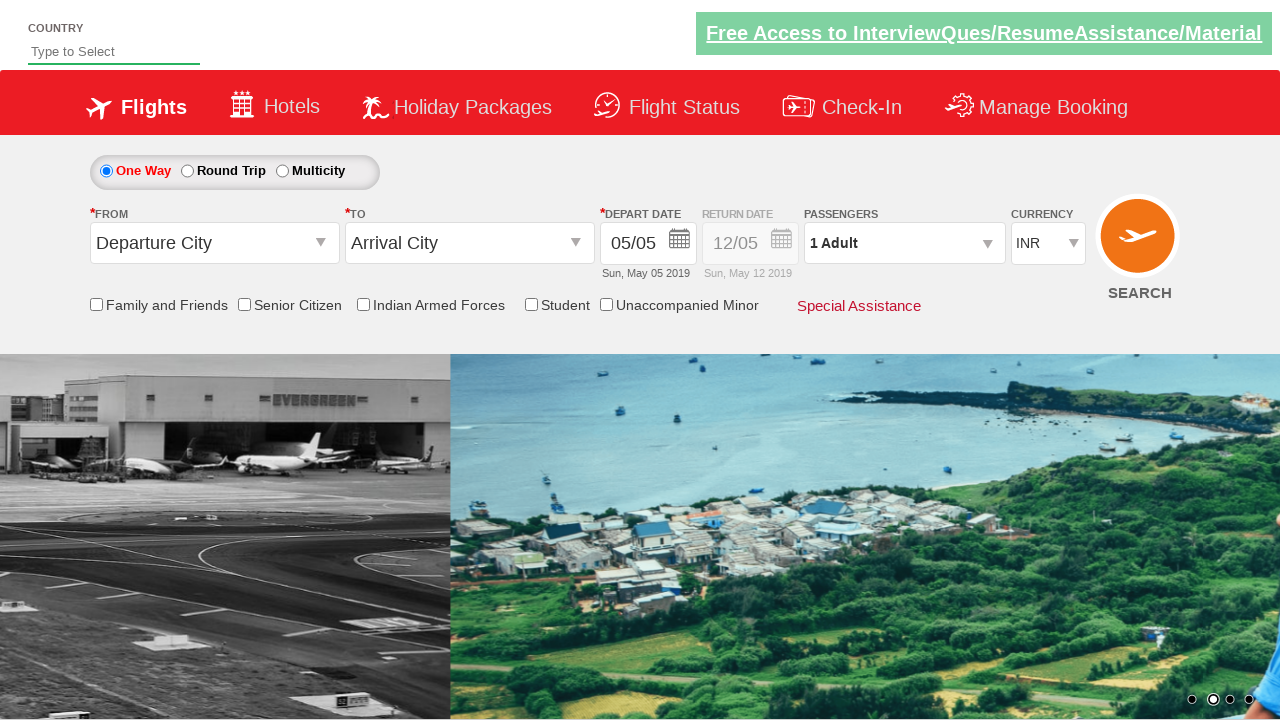

Clicked origin station dropdown at (214, 243) on #ctl00_mainContent_ddl_originStation1_CTXT
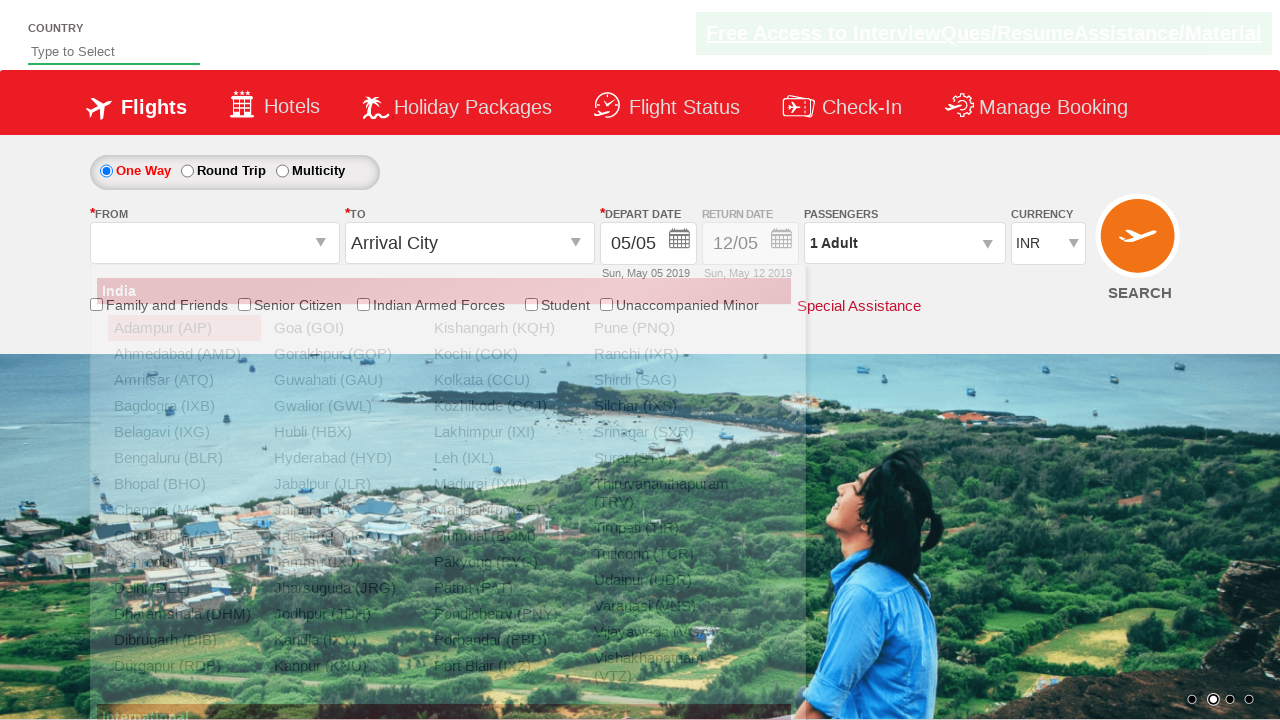

Selected AMD (Ahmedabad) as origin airport at (184, 354) on xpath=//a[@value='AMD']
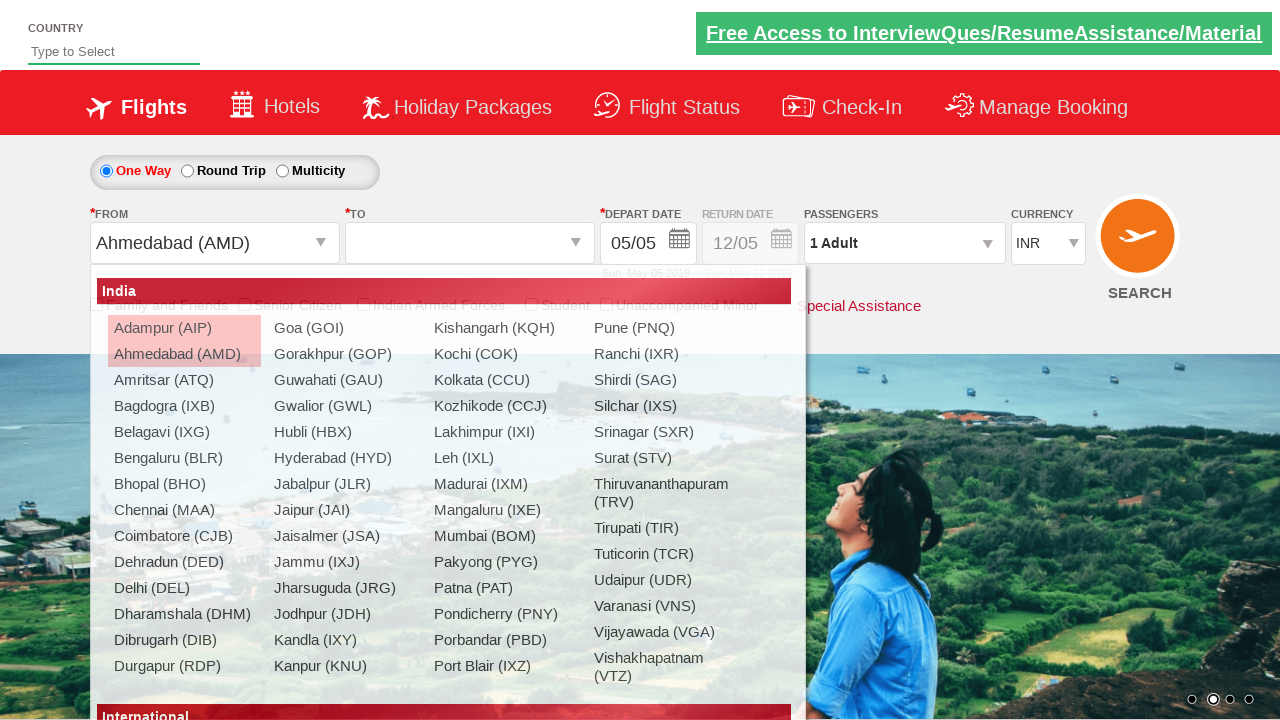

Waited 1 second for destination dropdown to appear
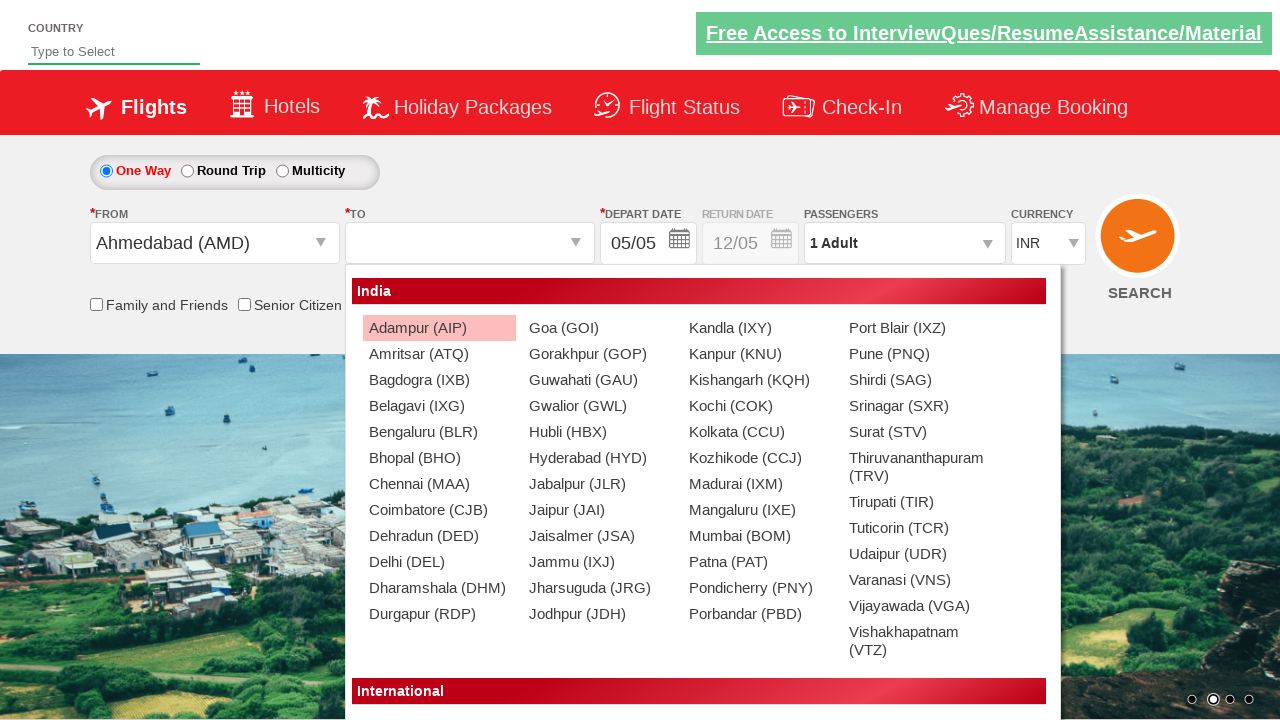

Selected BLR (Bangalore) as destination airport at (439, 432) on xpath=//div[@id='glsctl00_mainContent_ddl_destinationStation1_CTNR']//a[@value='
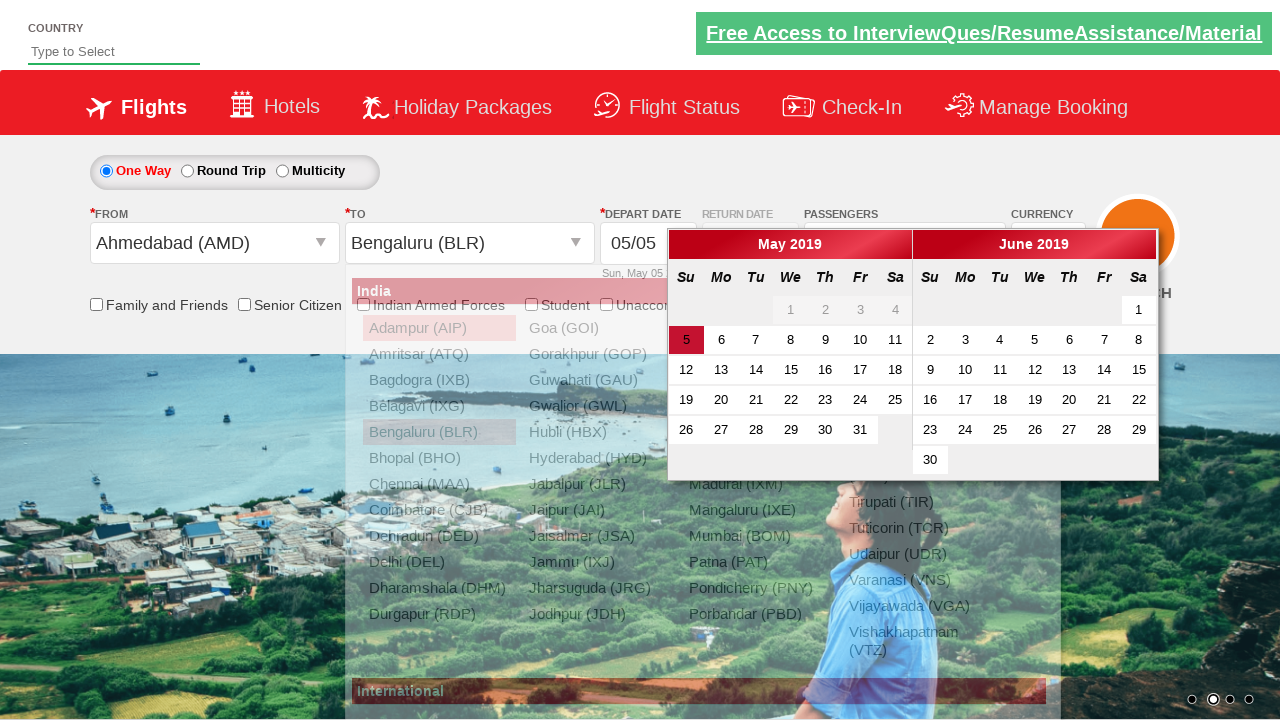

Clicked round trip radio button at (187, 171) on #ctl00_mainContent_rbtnl_Trip_1
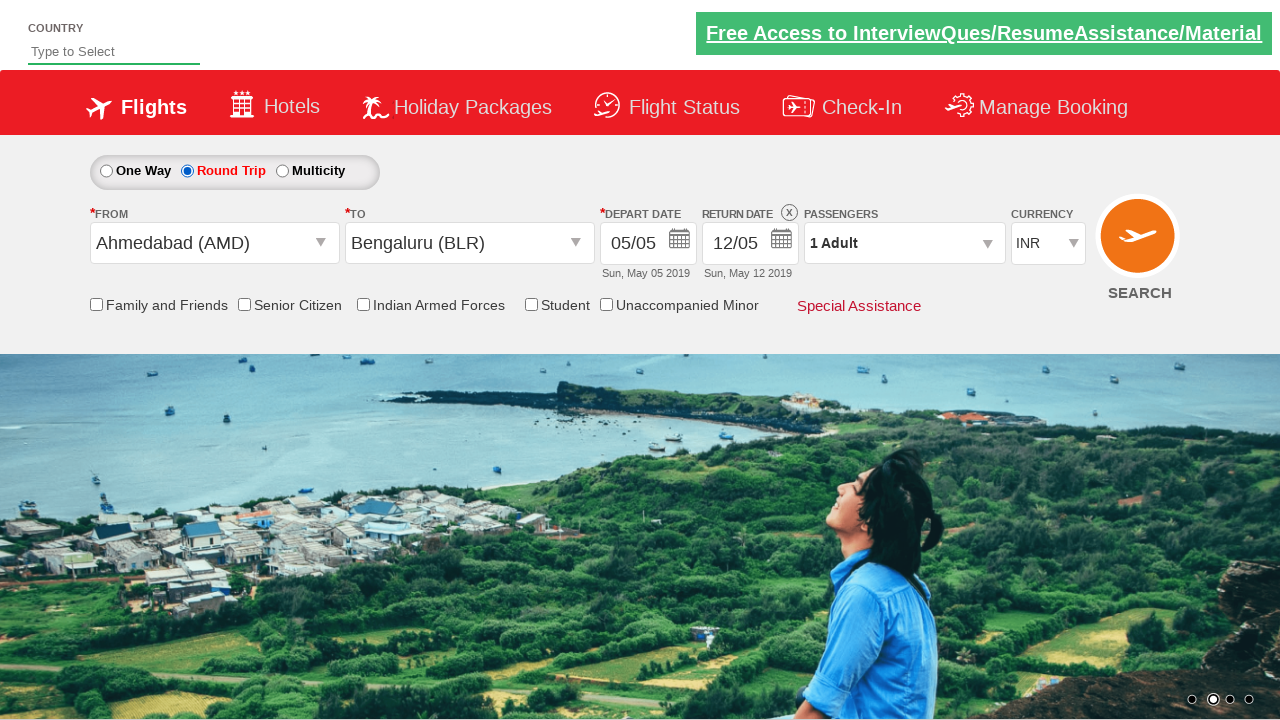

Verified return date section is enabled
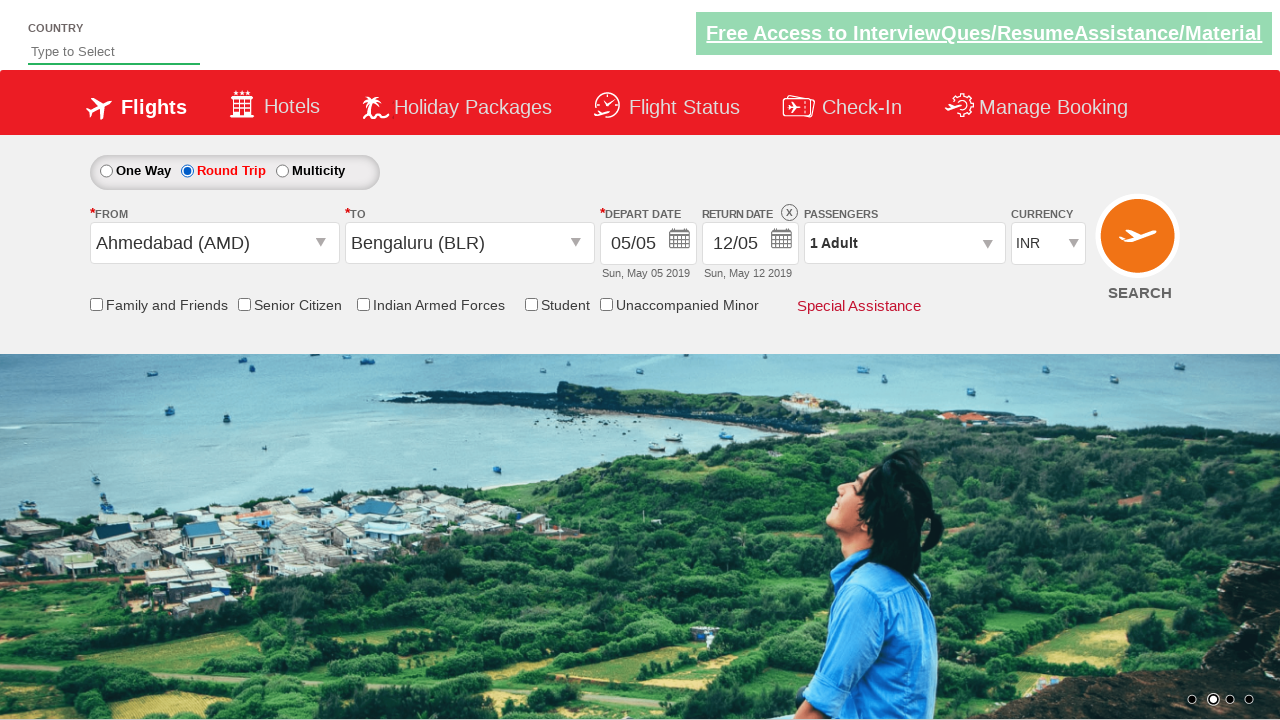

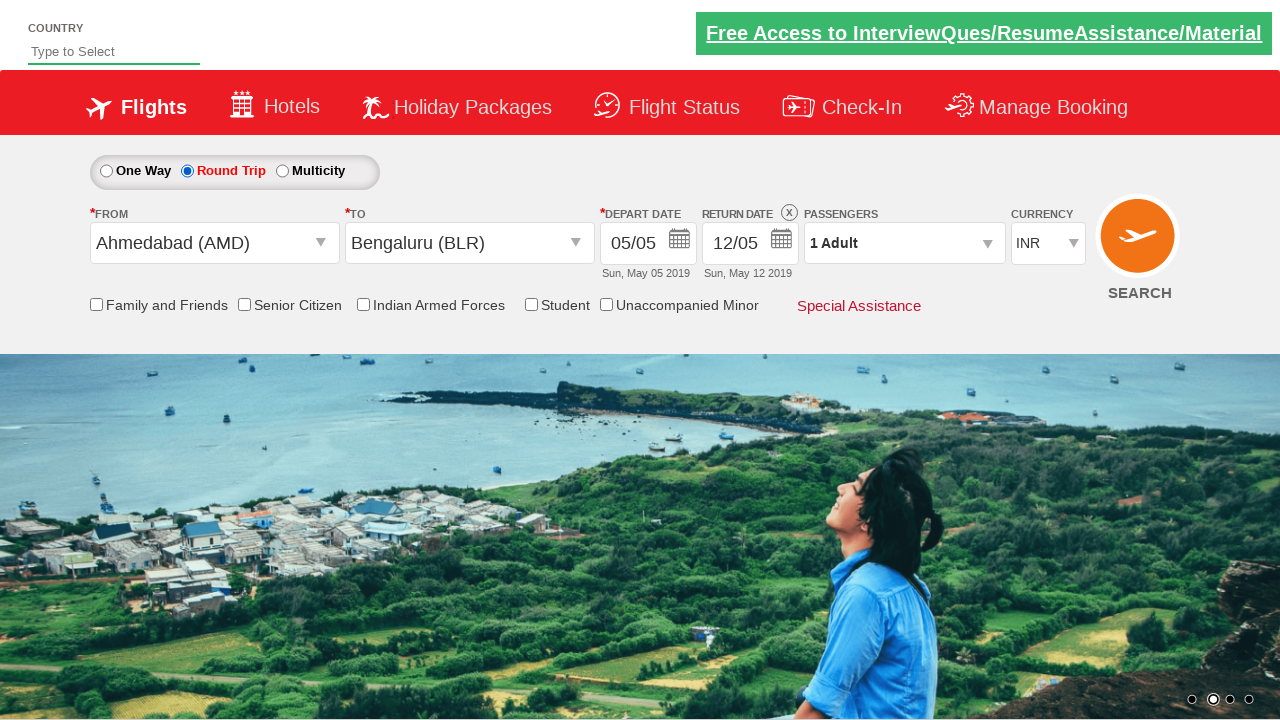